Tests truck search functionality by clicking on trucks section and verifying the page heading

Starting URL: https://www.yad2.co.il/vehicles

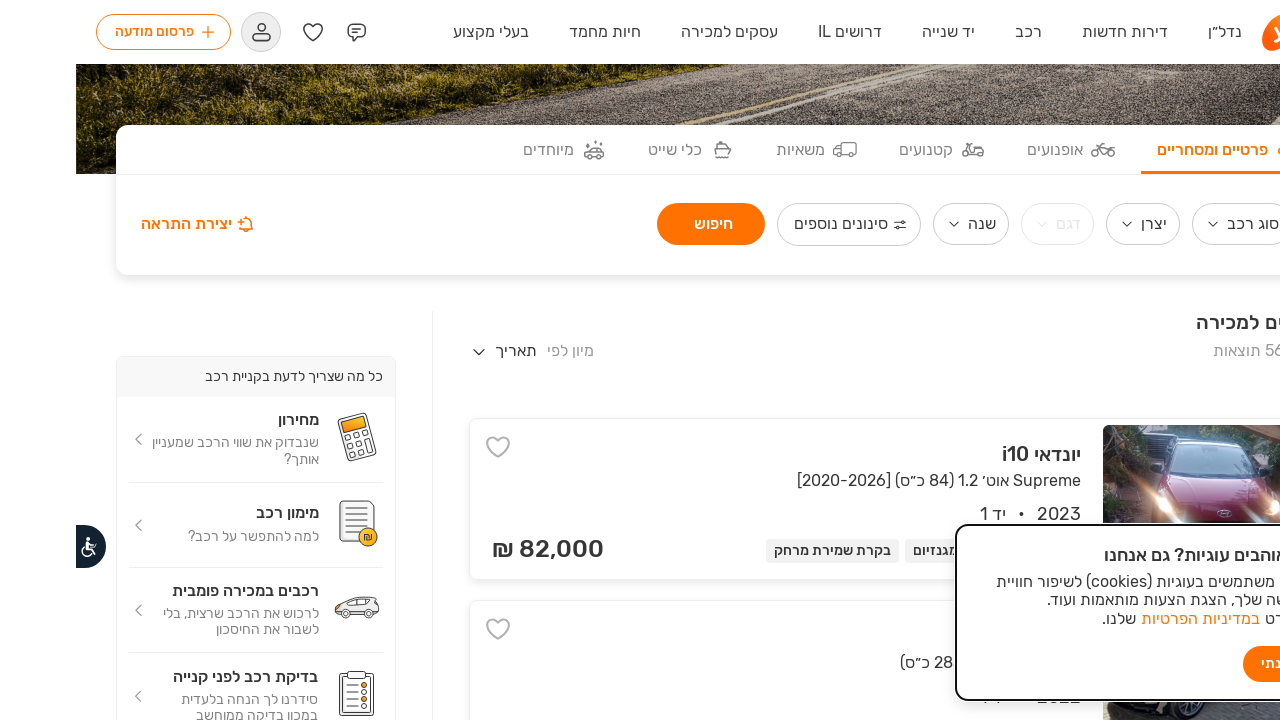

Clicked on trucks section link at (740, 150) on (//a[@href='/vehicles/trucks#search'])[1]
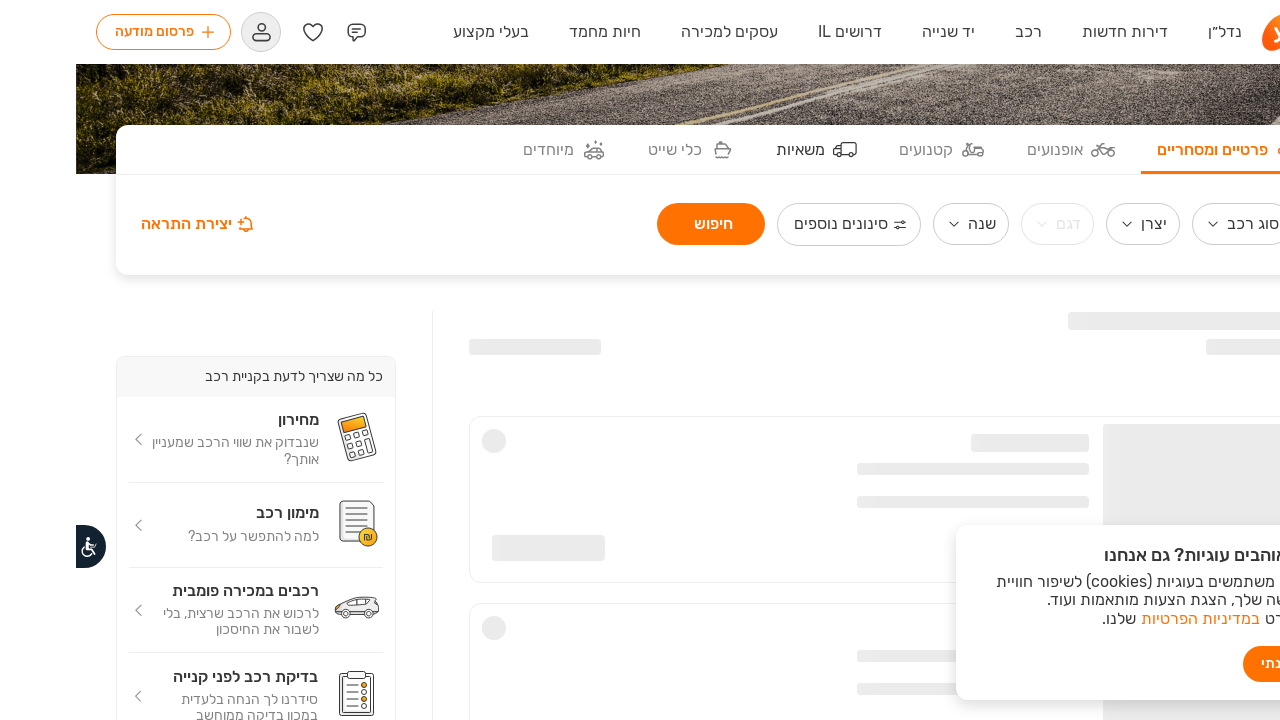

Truck search page heading loaded successfully
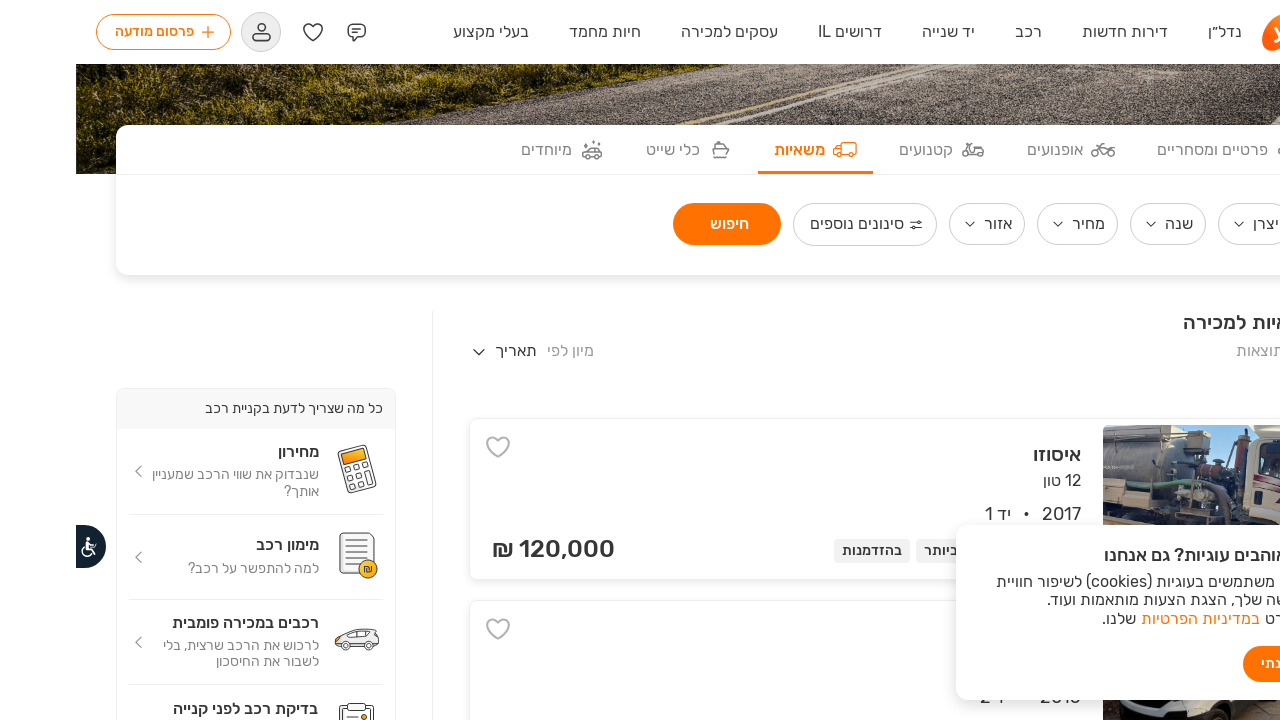

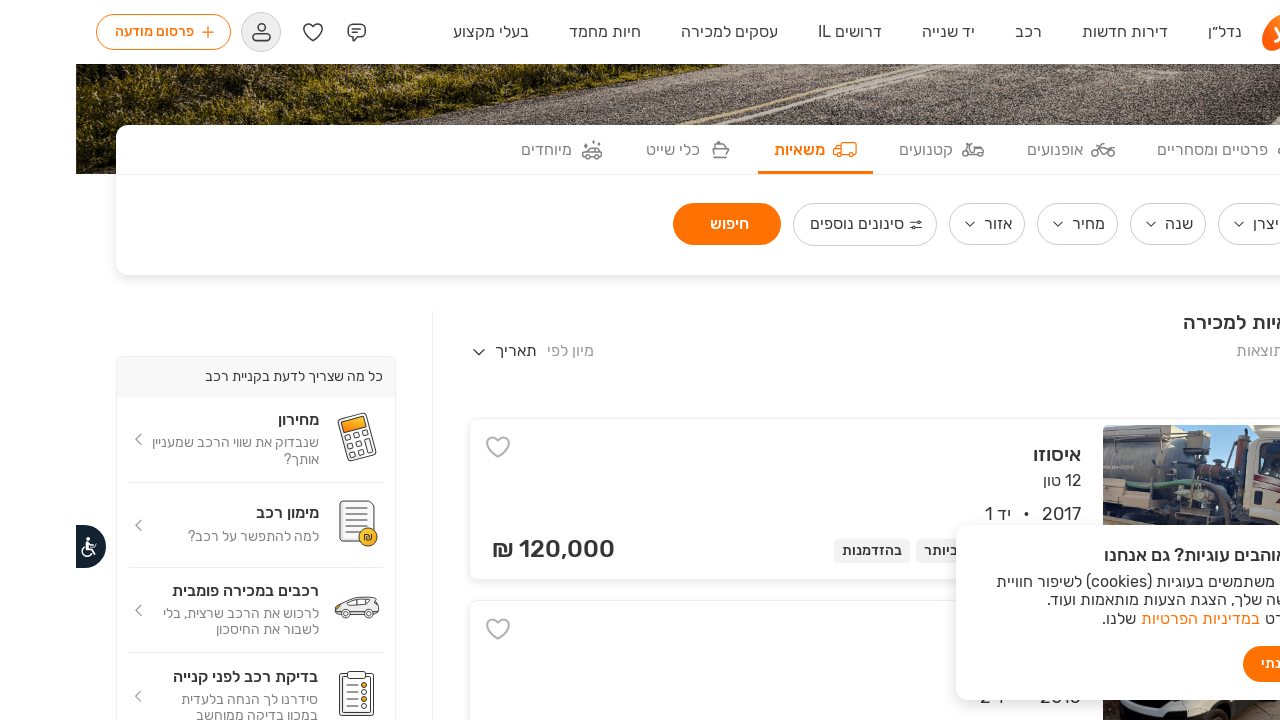